Tests drag and drop functionality on DemoQA website by dragging an element and dropping it into a target area

Starting URL: https://demoqa.com/

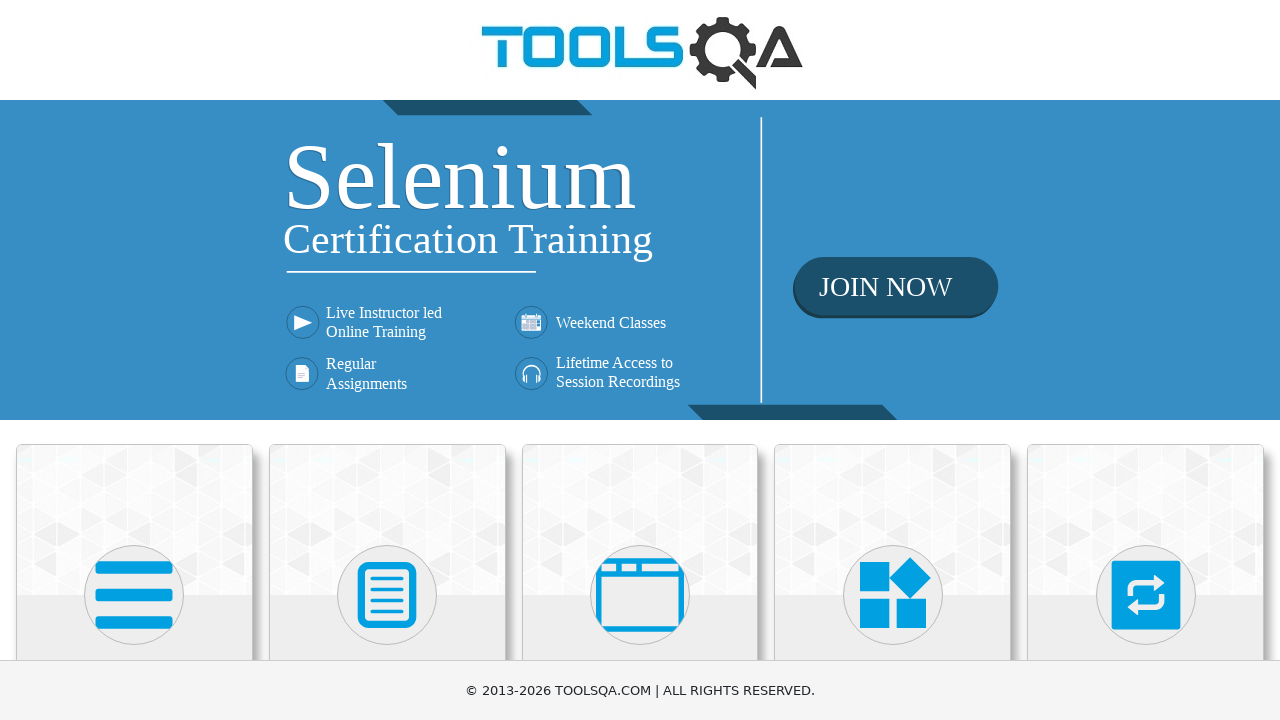

Scrolled down 300px to view Interactions section
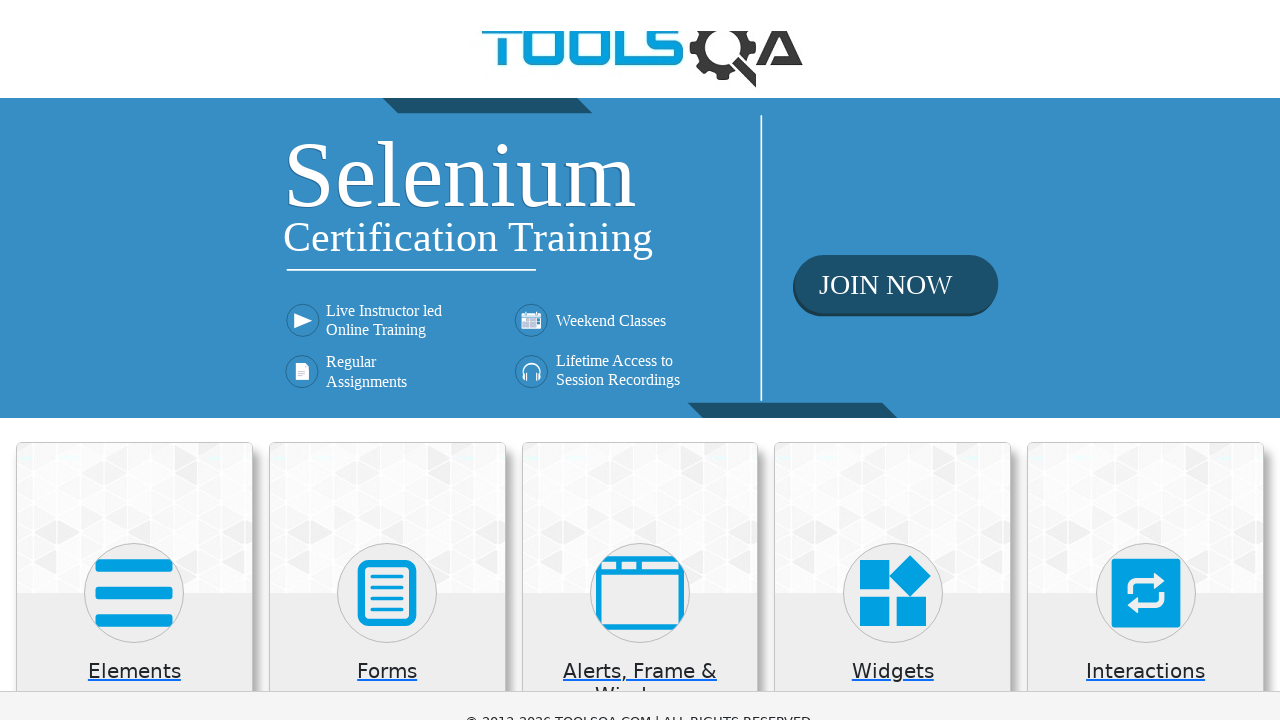

Clicked on Interactions card at (1146, 373) on text=Interactions
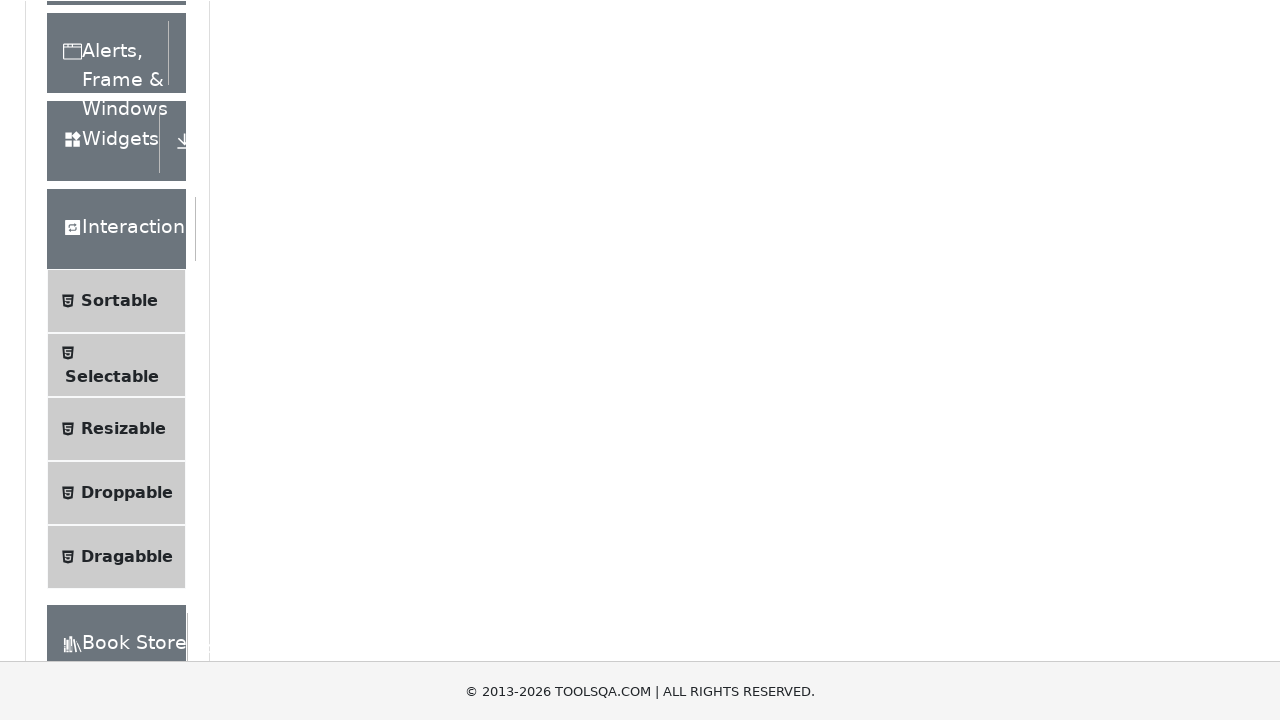

Scrolled down 300px to view Droppable menu
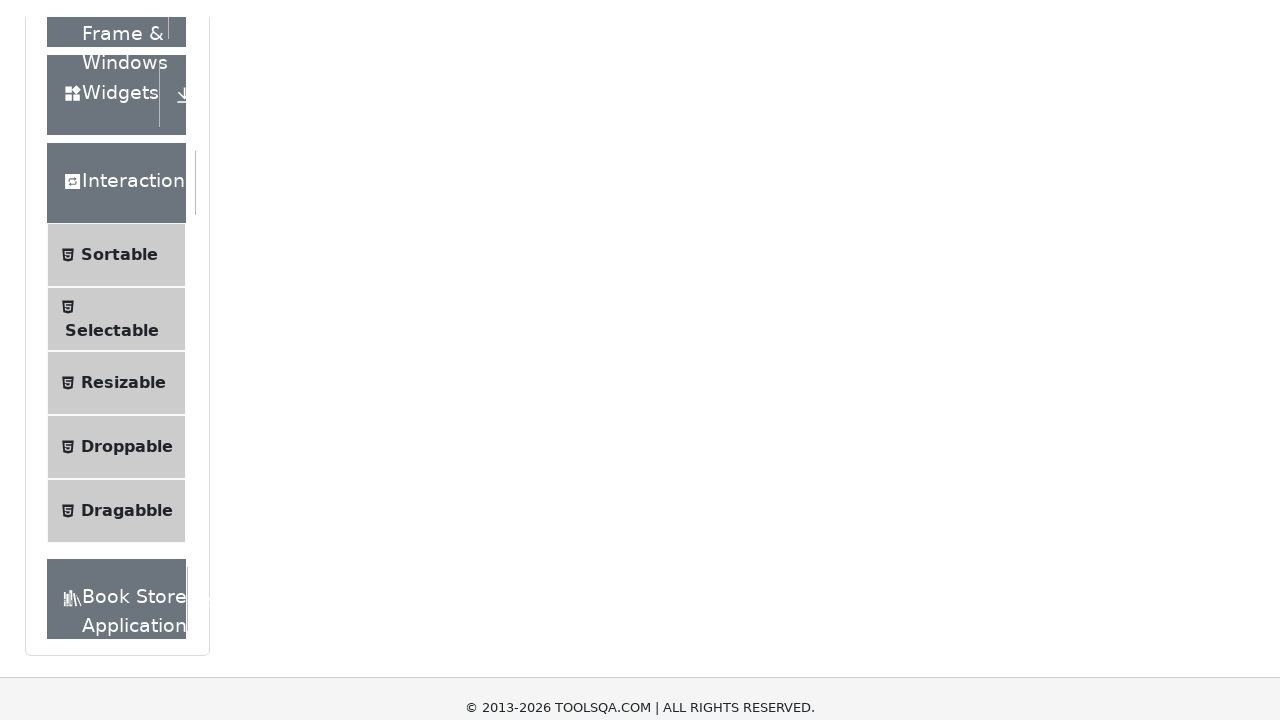

Clicked on Droppable menu item at (127, 411) on text=Droppable
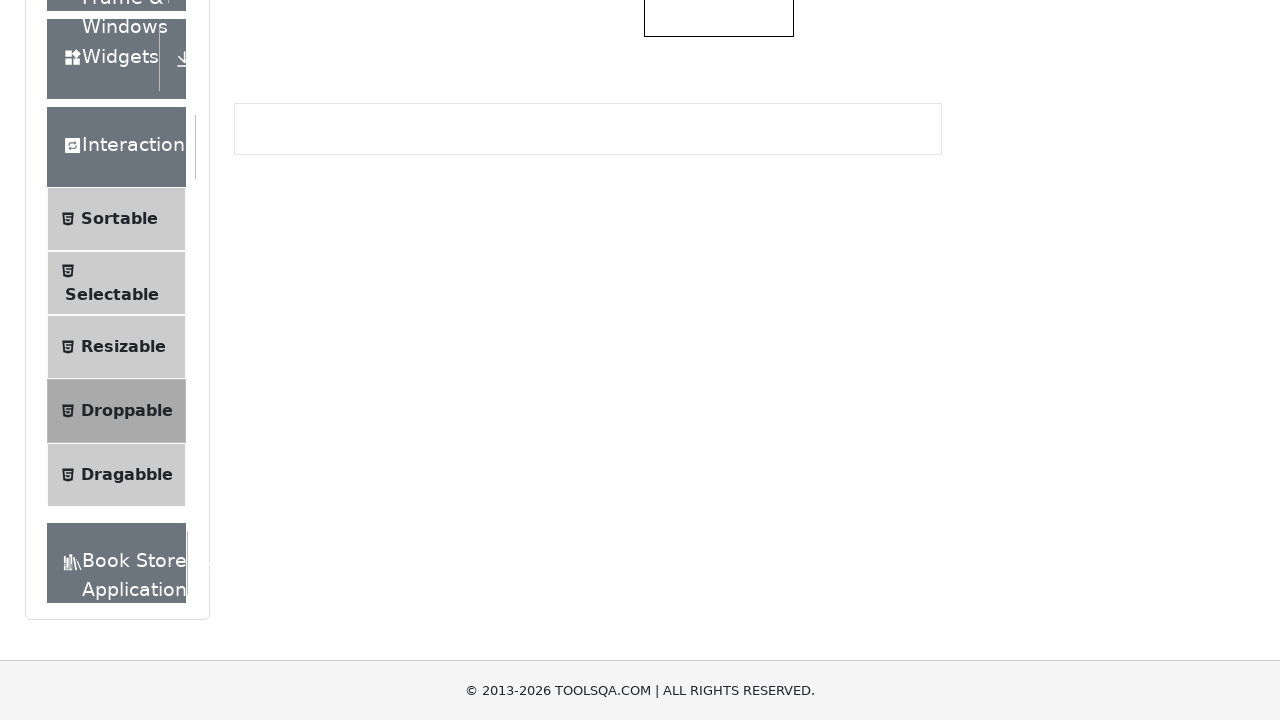

Located draggable element with id 'draggable'
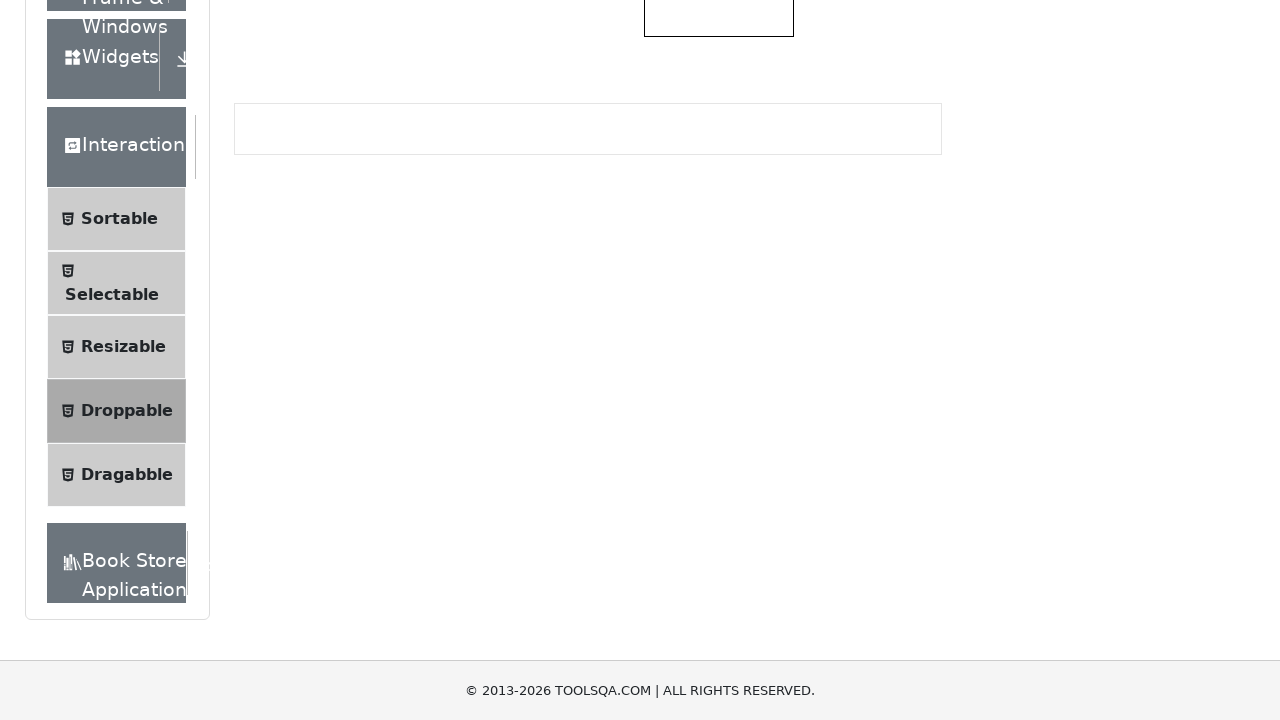

Located droppable target element
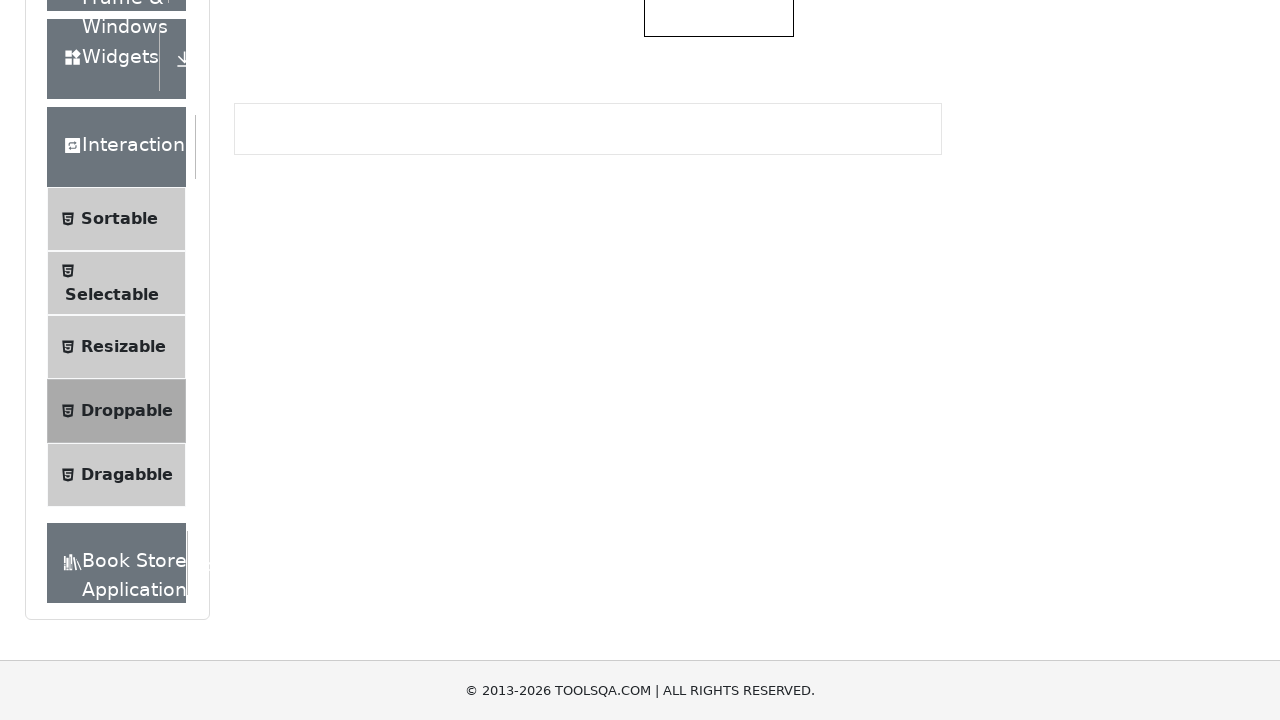

Performed drag and drop operation from draggable element to droppable target at (719, 299)
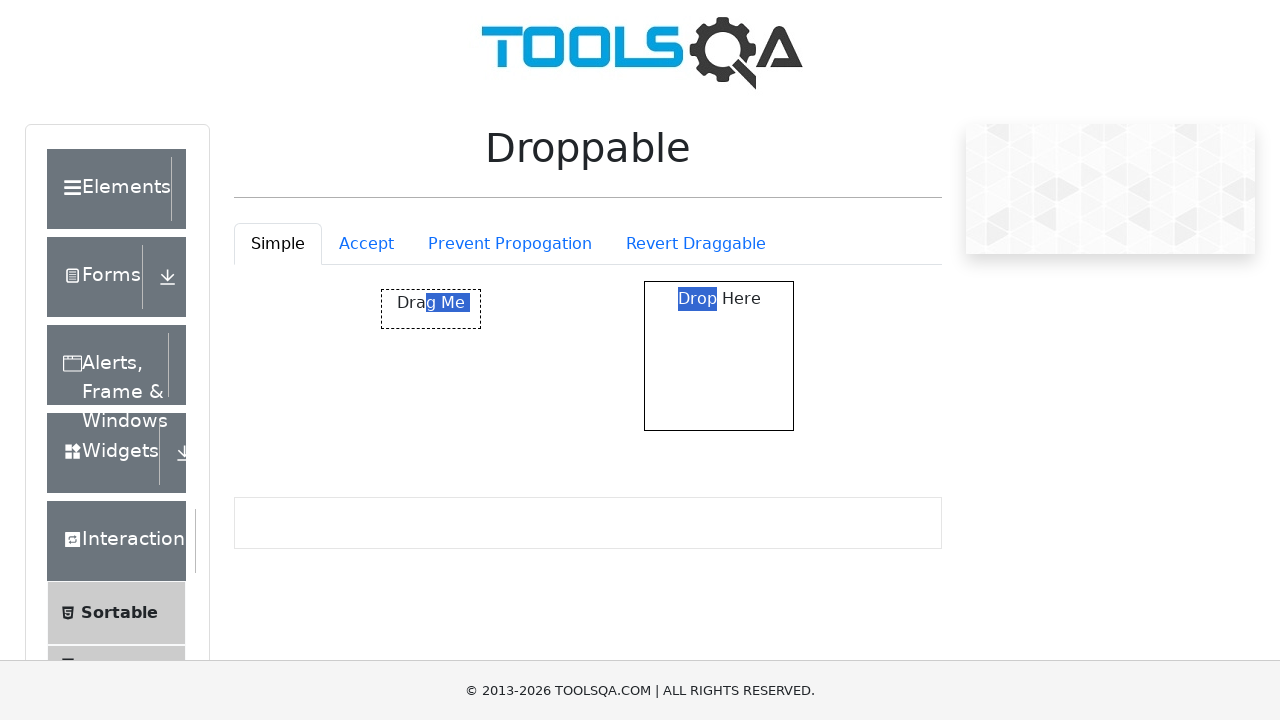

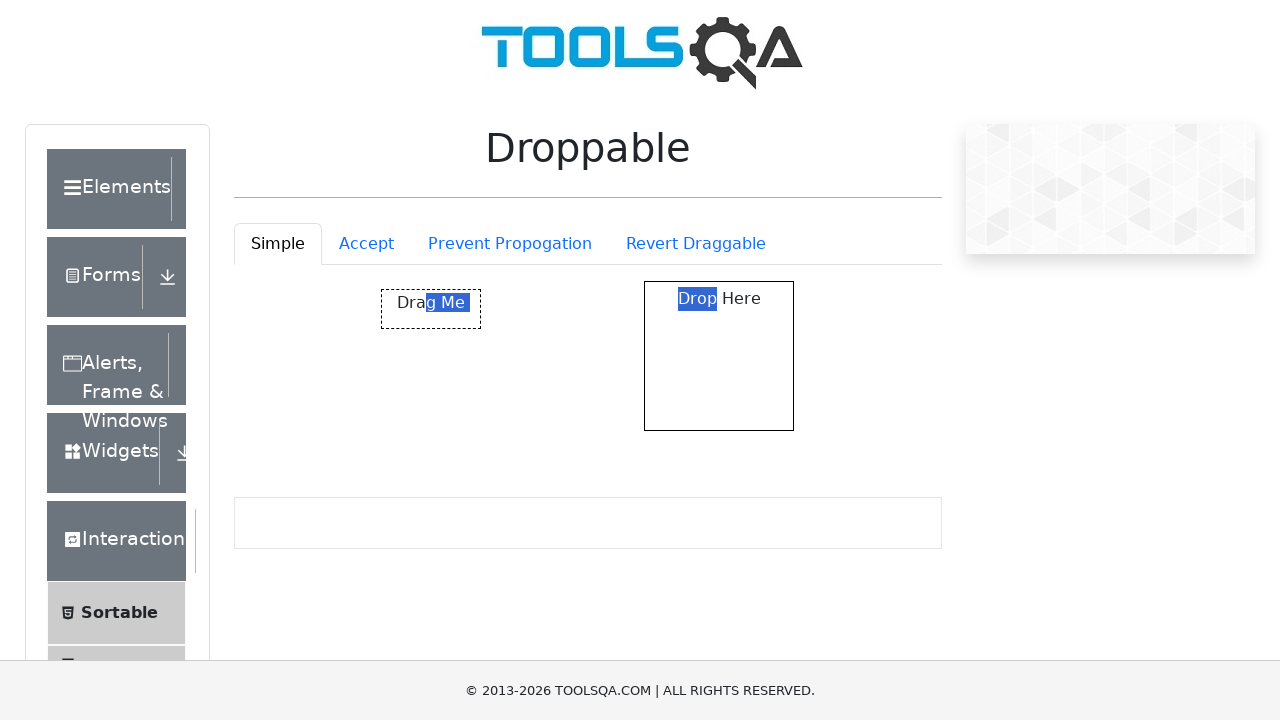